Tests filtering to display only completed todo items

Starting URL: https://demo.playwright.dev/todomvc

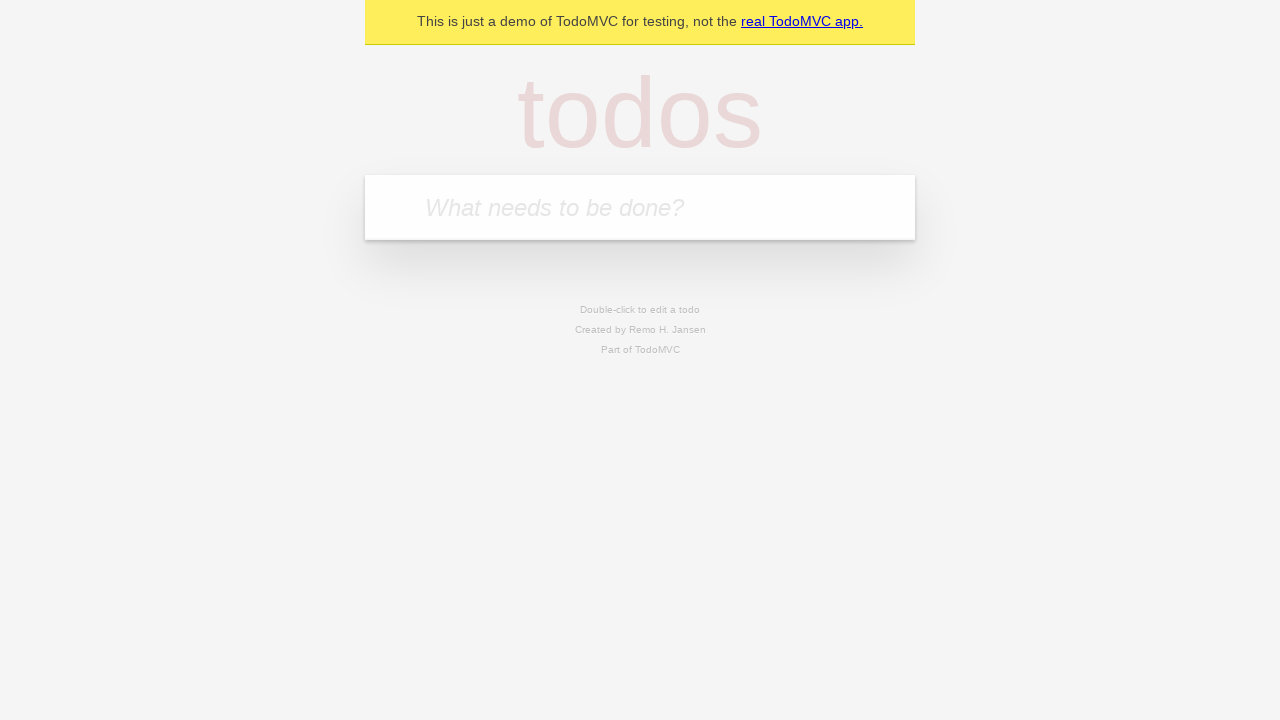

Filled todo input with 'buy some cheese' on internal:attr=[placeholder="What needs to be done?"i]
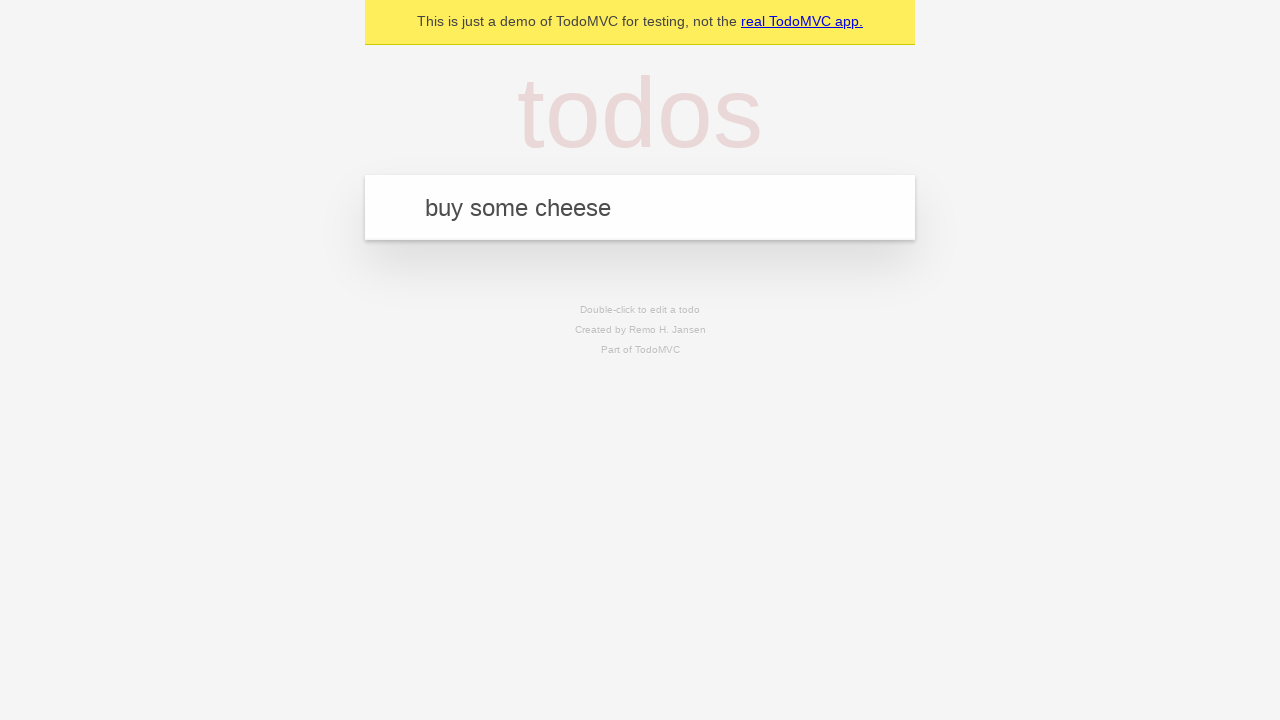

Pressed Enter to create first todo item on internal:attr=[placeholder="What needs to be done?"i]
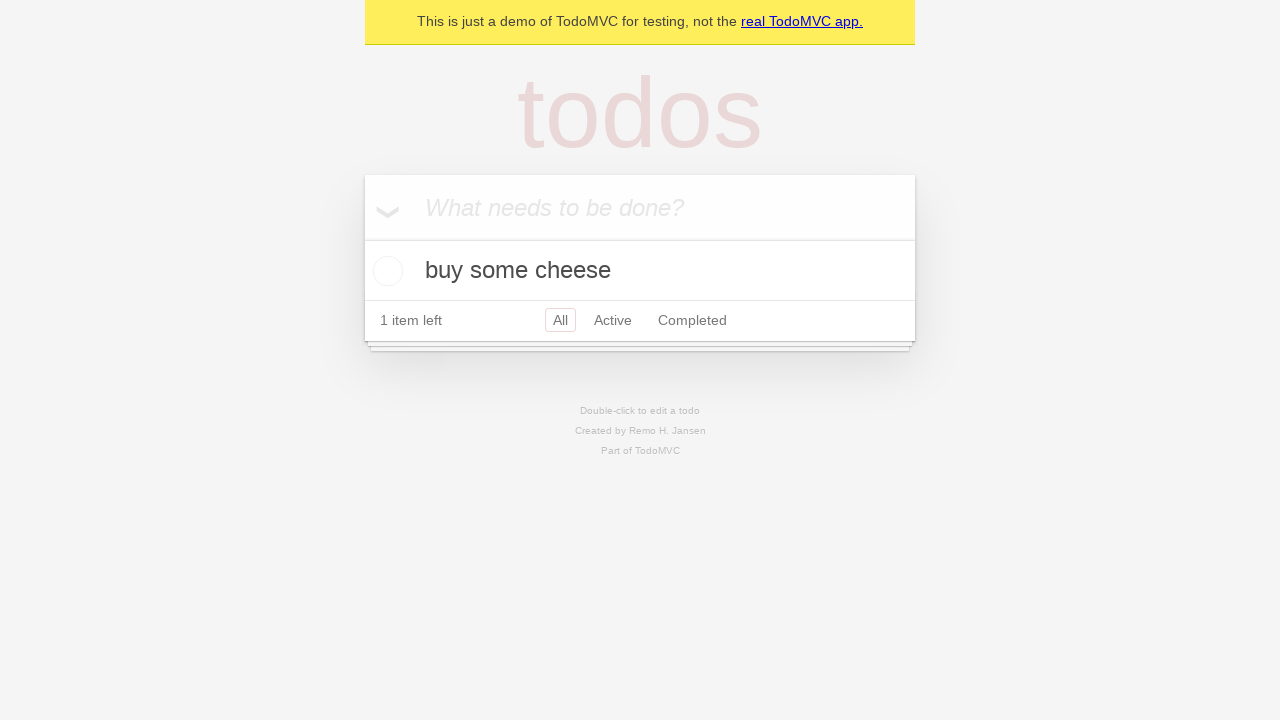

Filled todo input with 'feed the cat' on internal:attr=[placeholder="What needs to be done?"i]
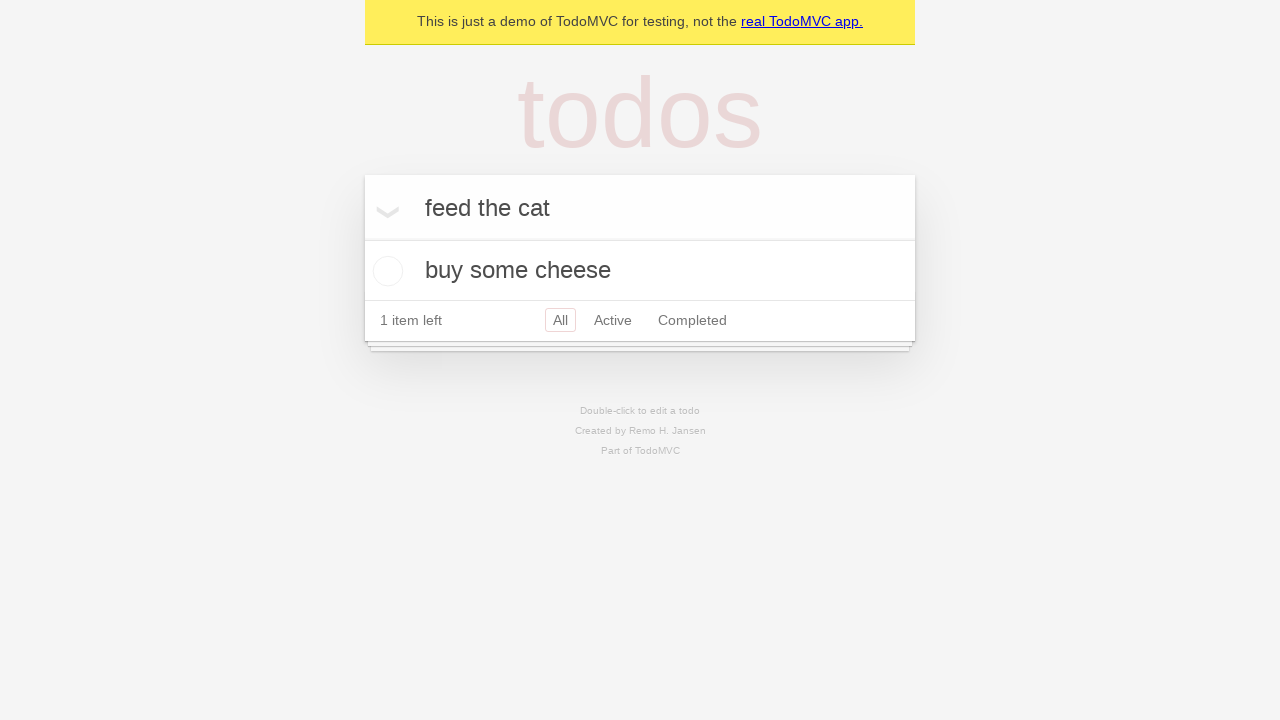

Pressed Enter to create second todo item on internal:attr=[placeholder="What needs to be done?"i]
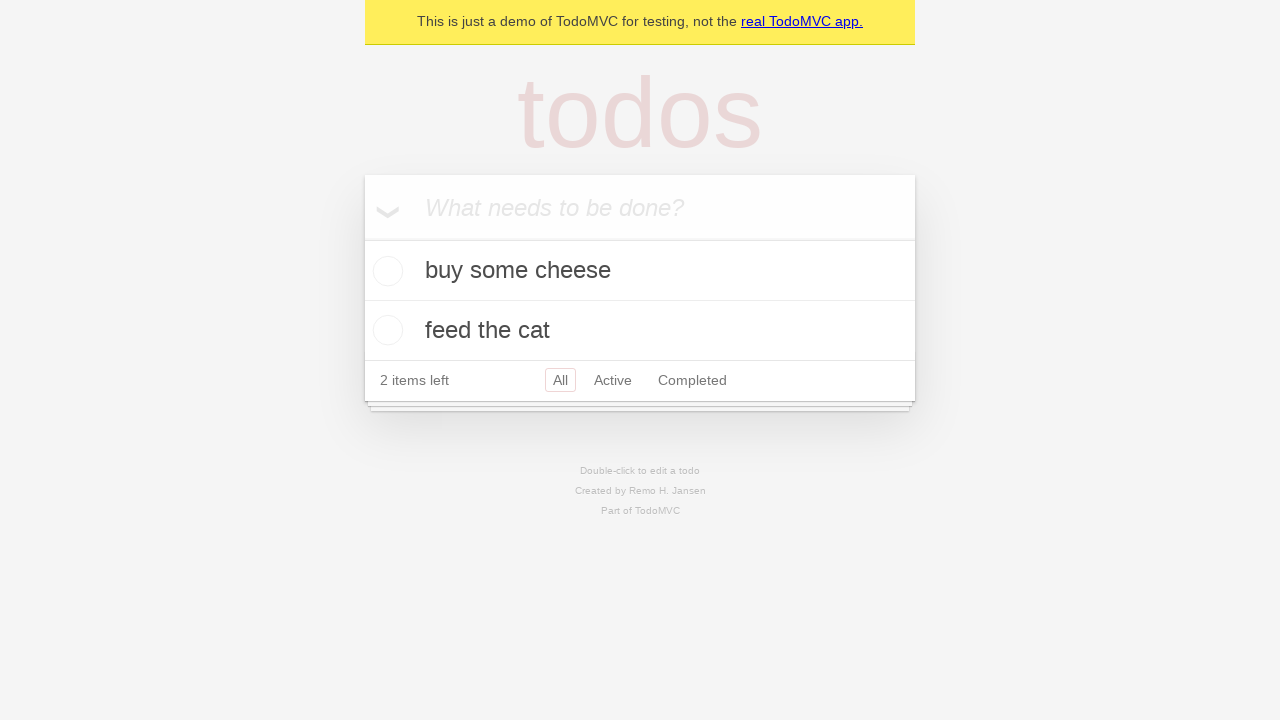

Filled todo input with 'book a doctors appointment' on internal:attr=[placeholder="What needs to be done?"i]
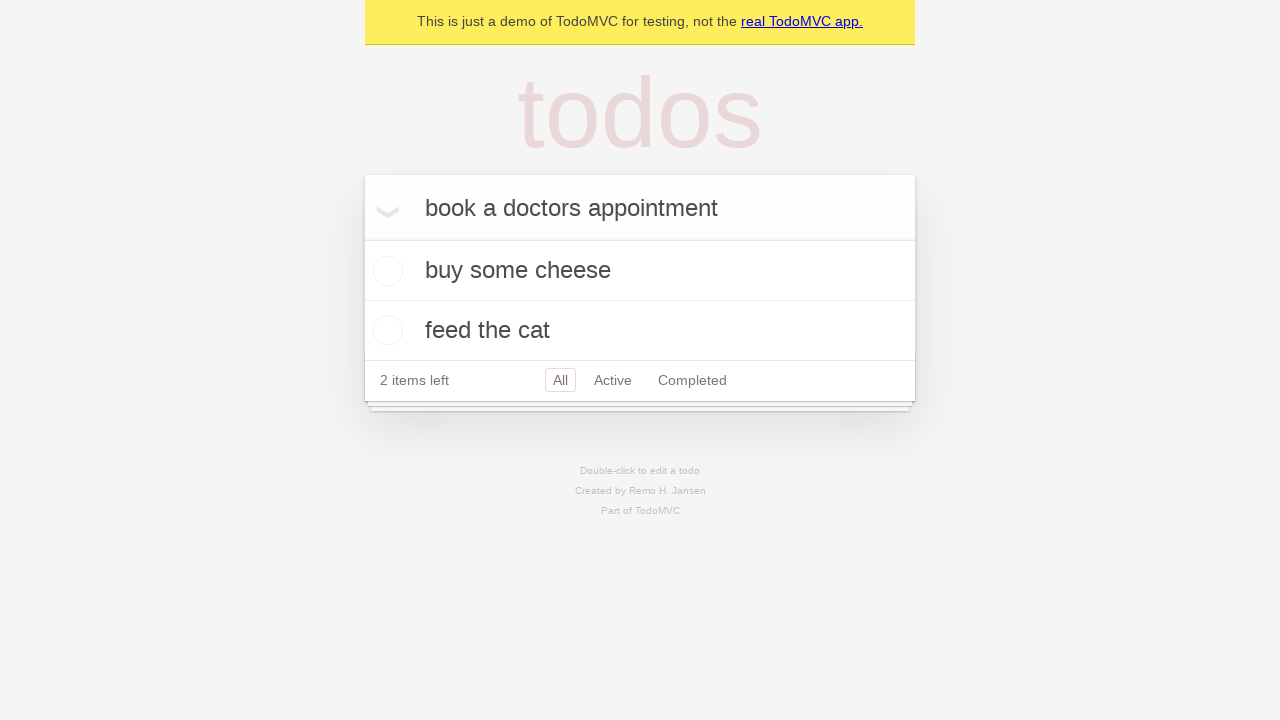

Pressed Enter to create third todo item on internal:attr=[placeholder="What needs to be done?"i]
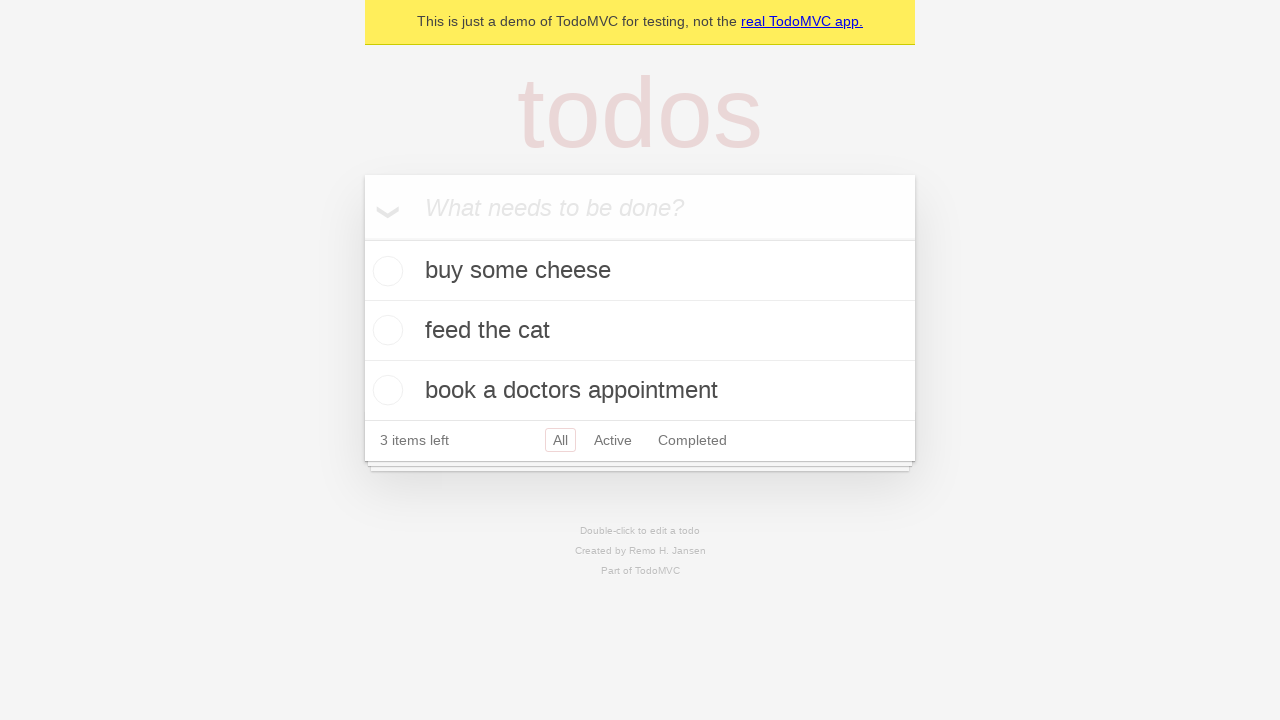

Checked the second todo item 'feed the cat' at (385, 330) on internal:testid=[data-testid="todo-item"s] >> nth=1 >> internal:role=checkbox
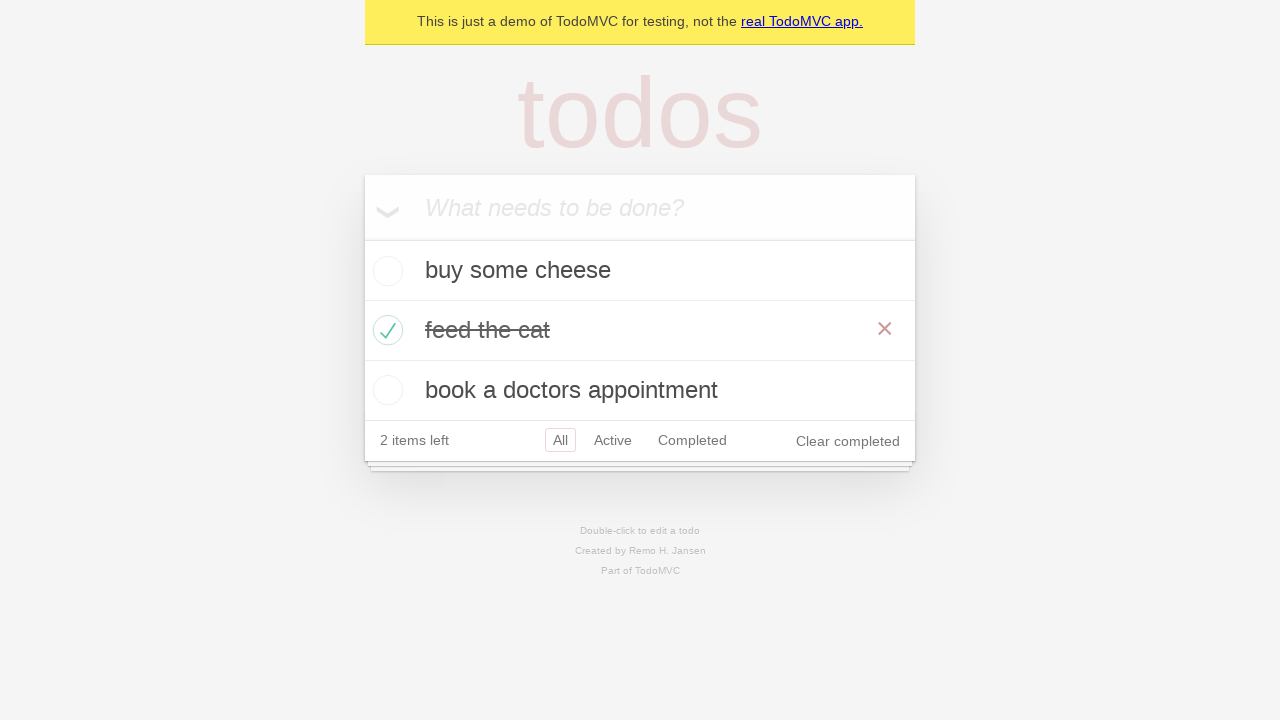

Clicked Completed filter to display only completed items at (692, 440) on internal:role=link[name="Completed"i]
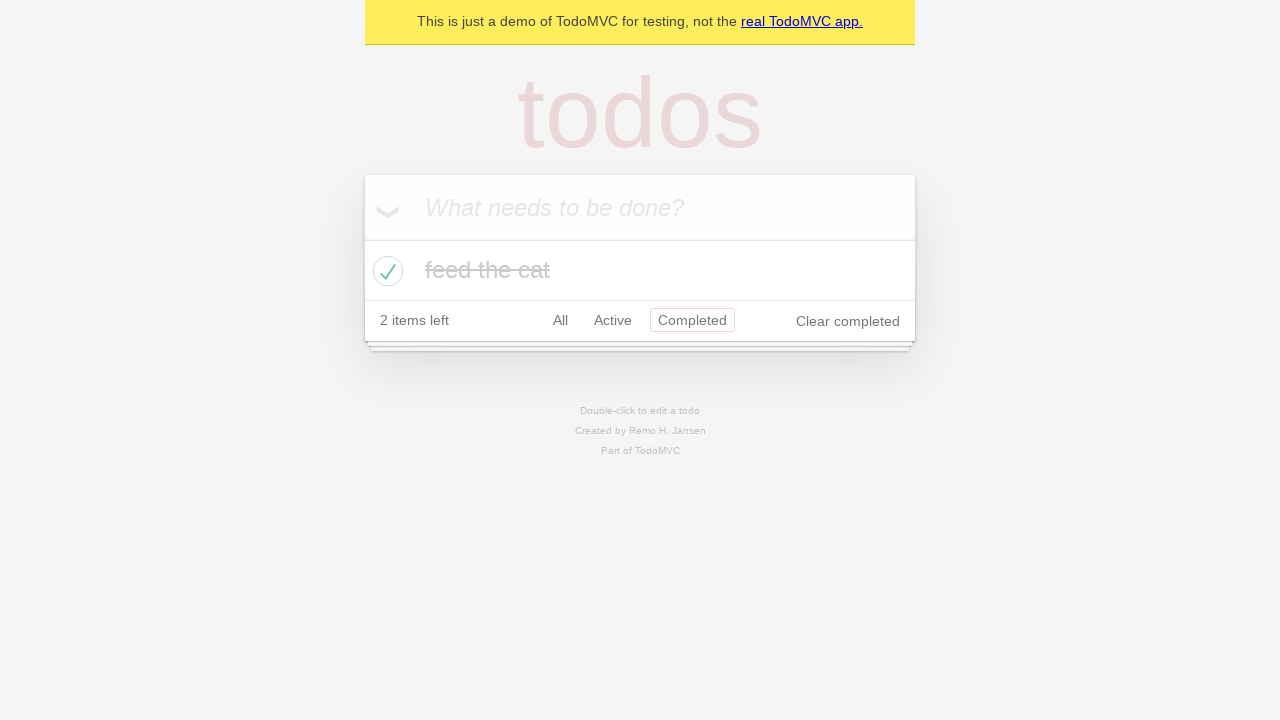

Verified completed items are displayed in filtered view
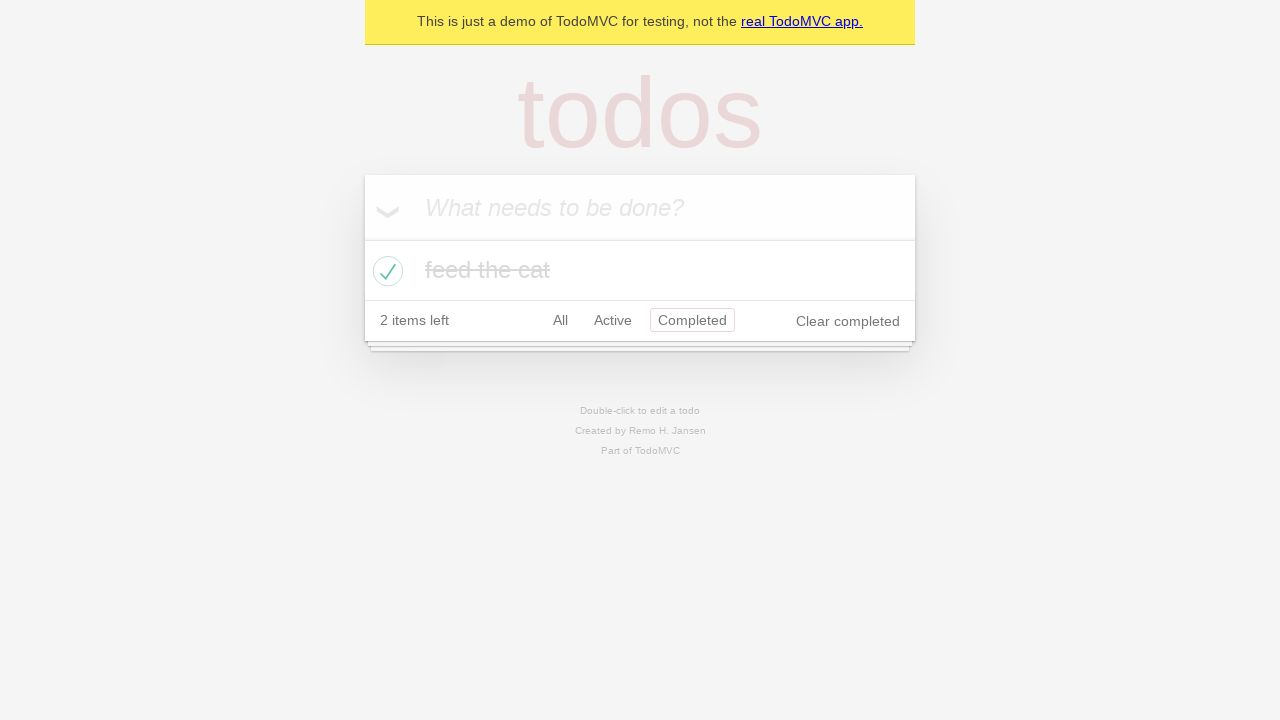

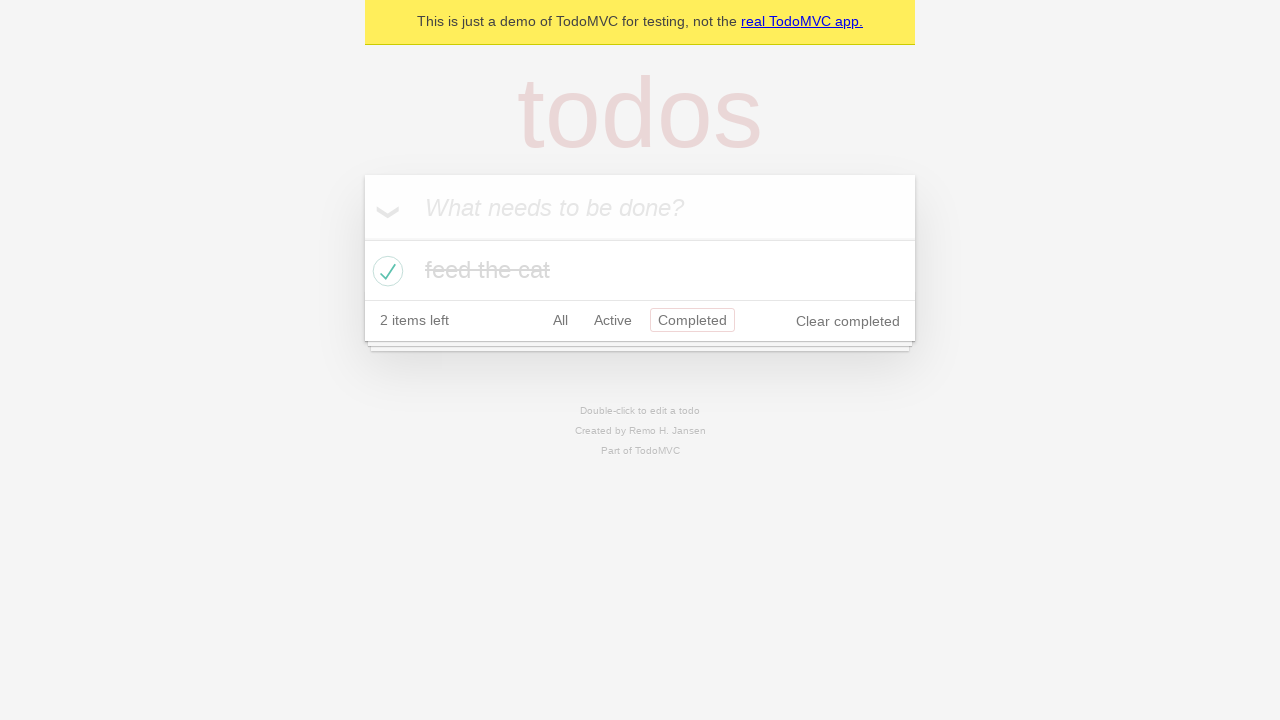